Launches the VCTC Pune website and verifies it loads successfully

Starting URL: https://vctcpune.com/

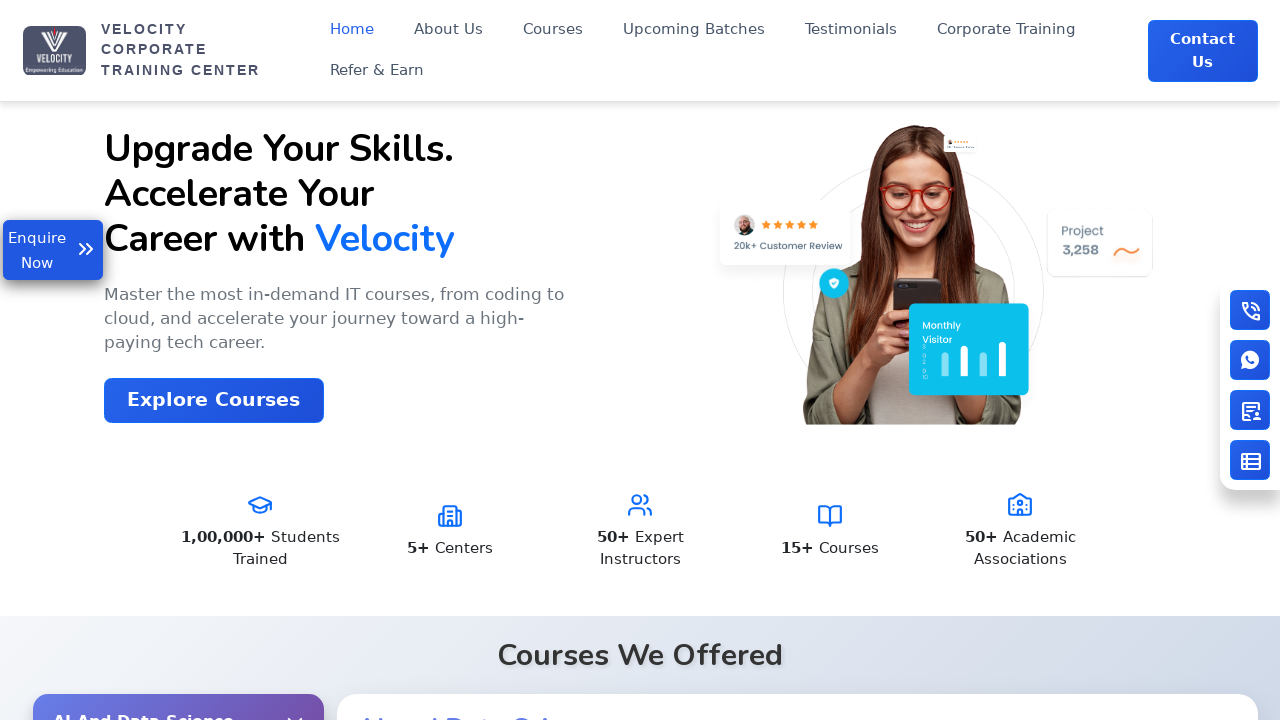

VCTC Pune website loaded successfully - DOM content loaded
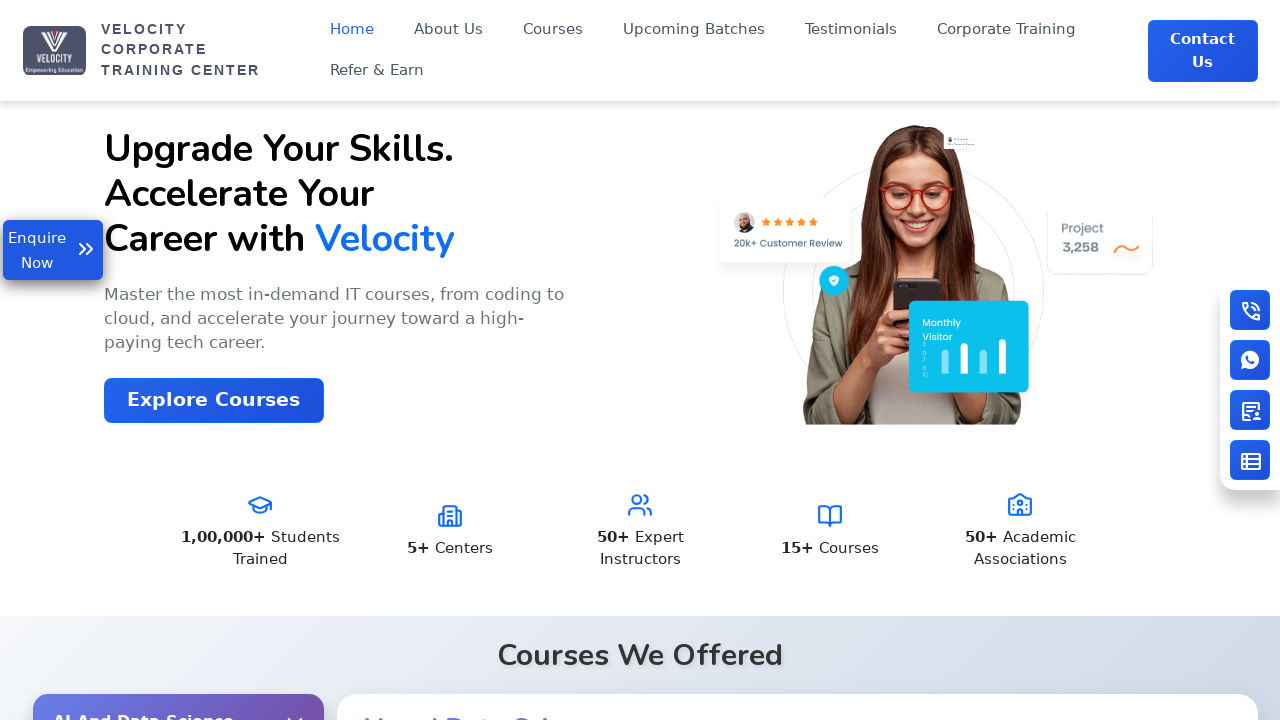

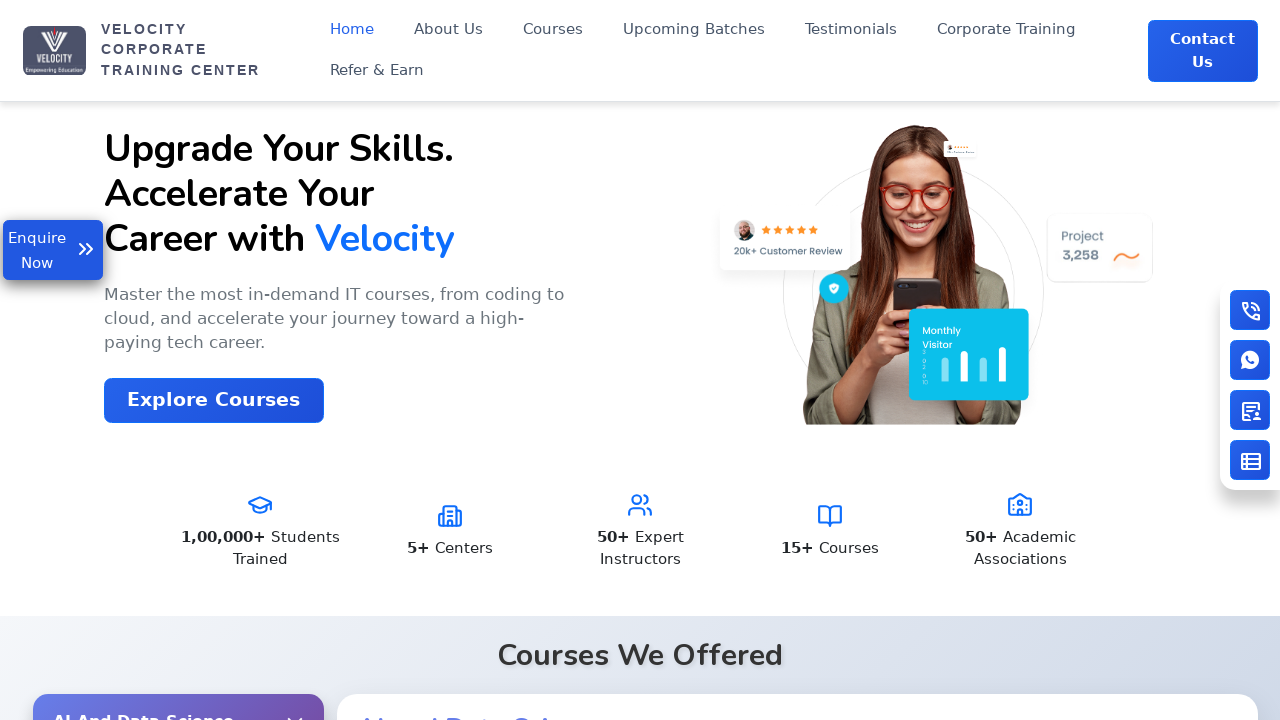